Tests multiple browser window handling by clicking a link that opens a new window, switching to it, verifying the title, closing it, and switching back to the original window.

Starting URL: https://the-internet.herokuapp.com/windows

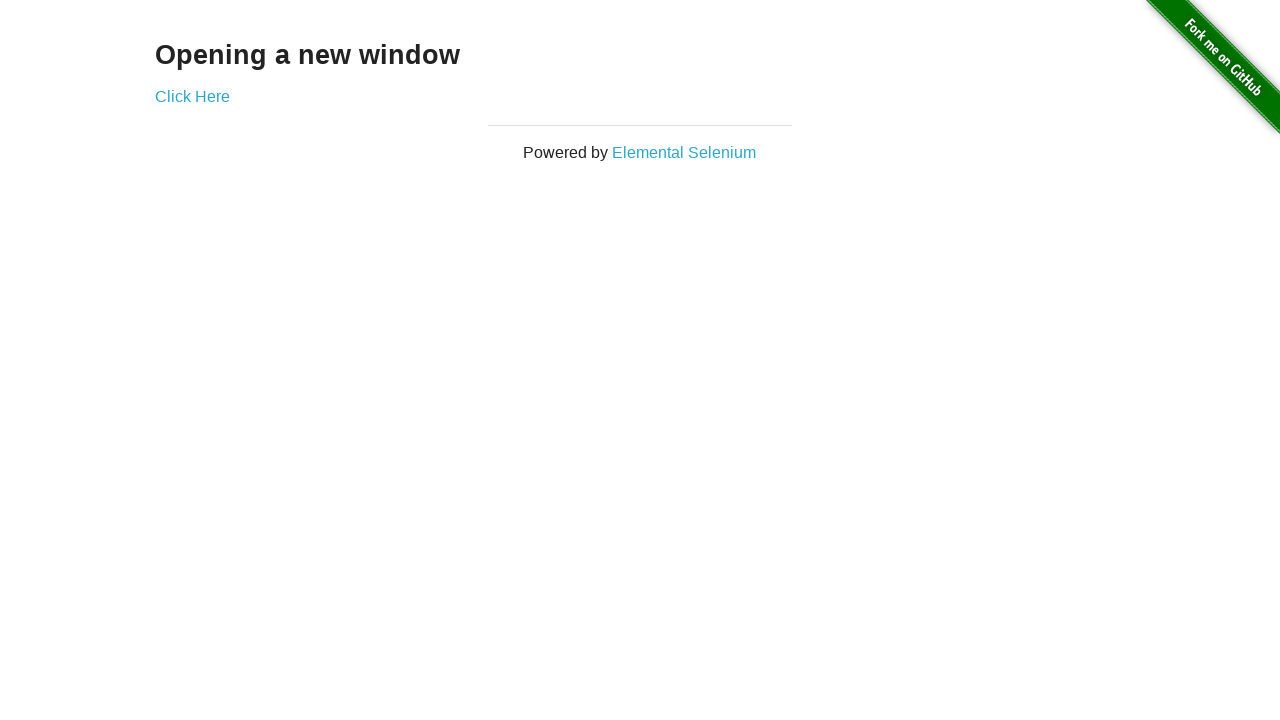

Clicked 'Click Here' link to open new window at (192, 96) on text=Click Here
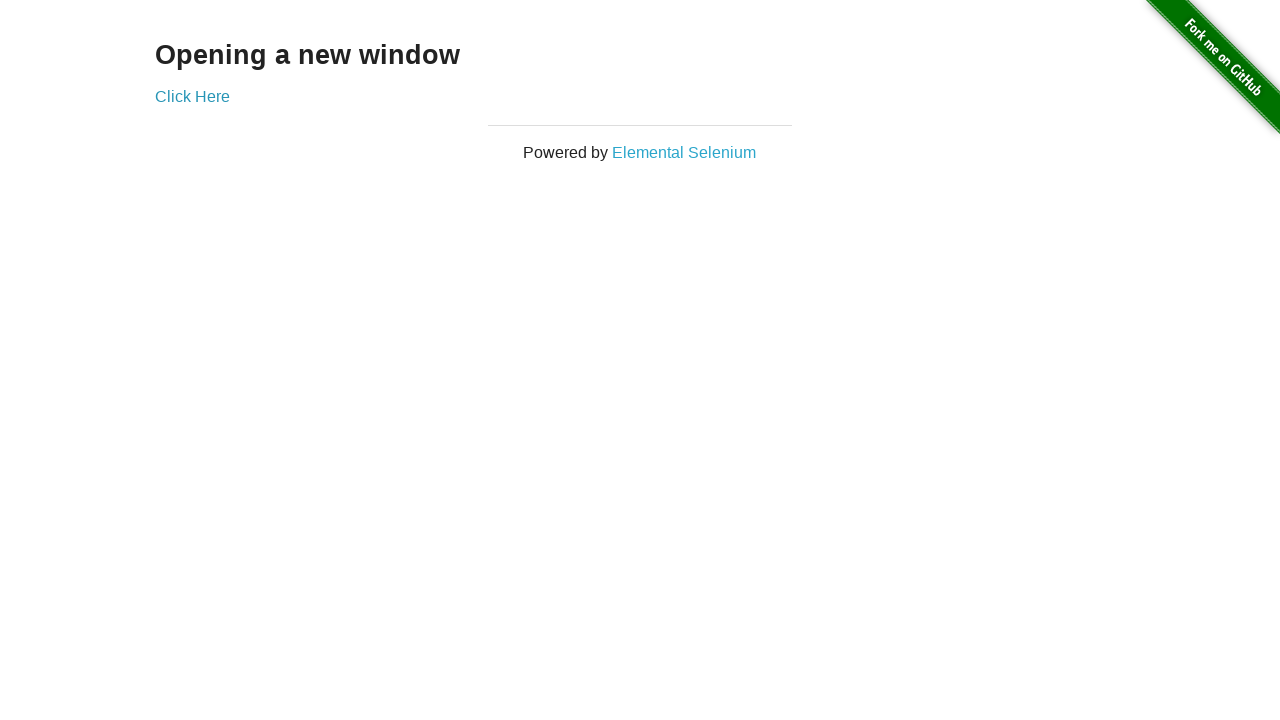

Captured new popup window
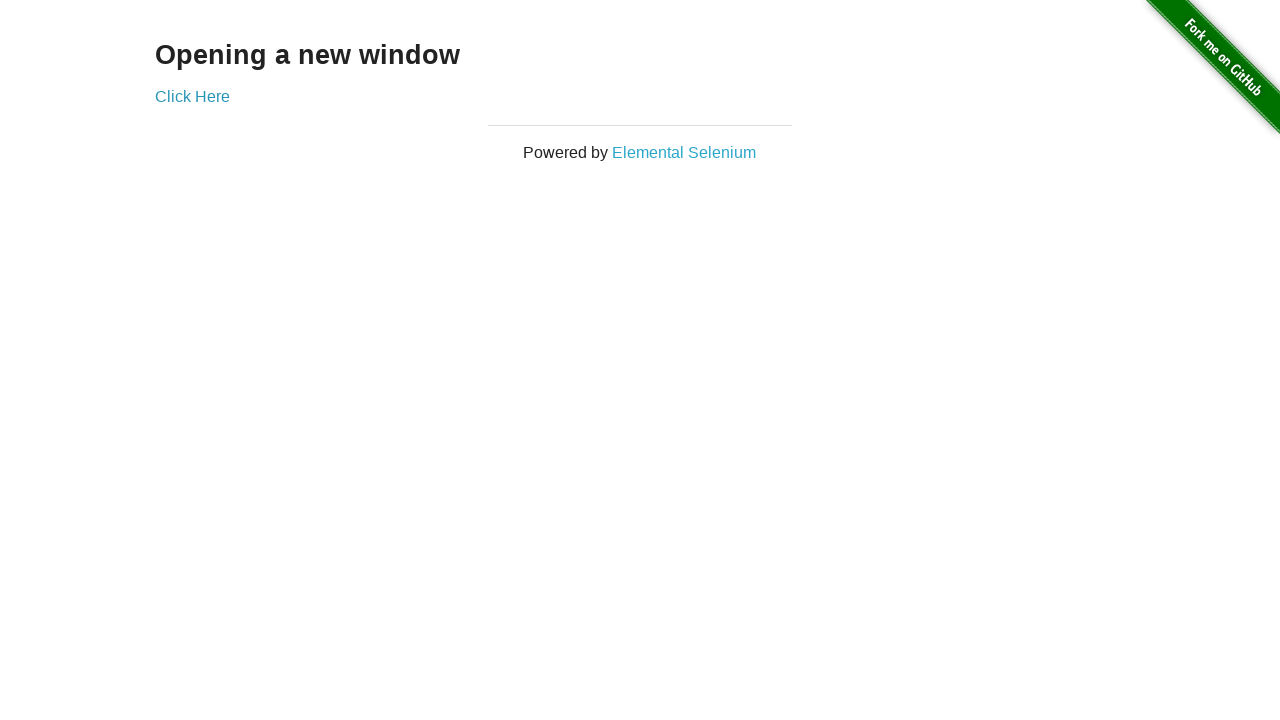

New window finished loading
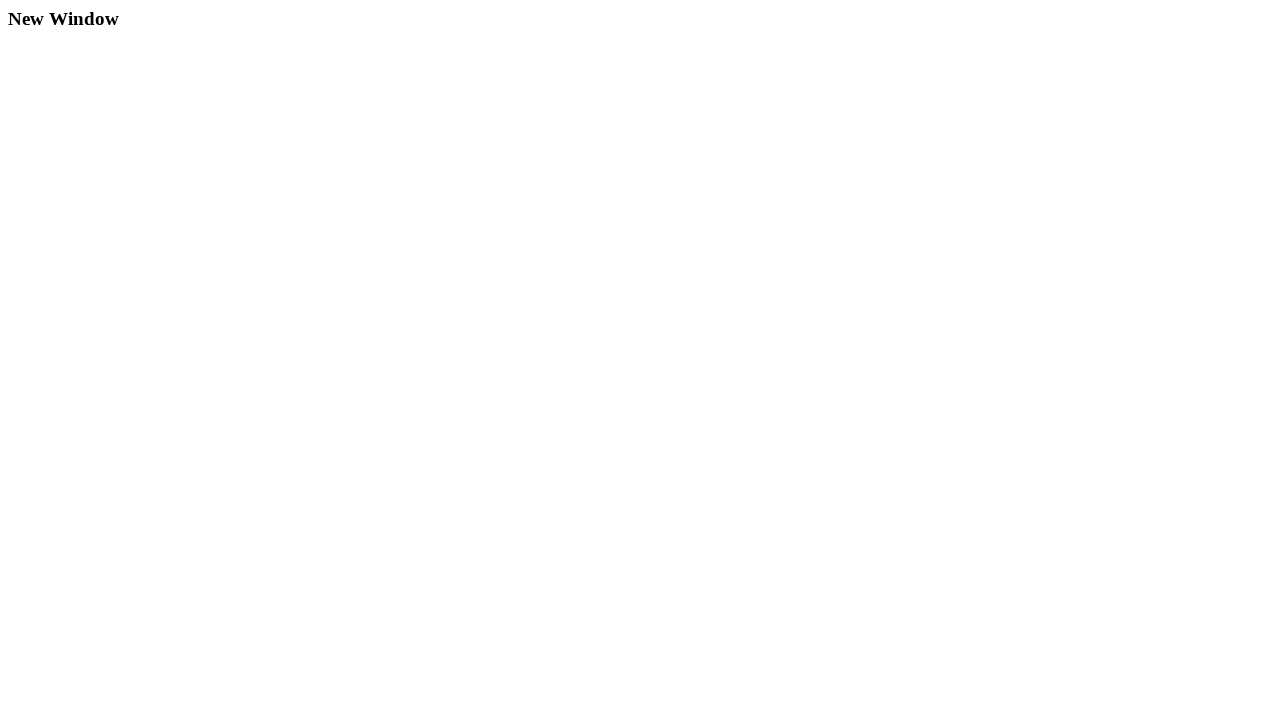

Verified new window title is 'New Window'
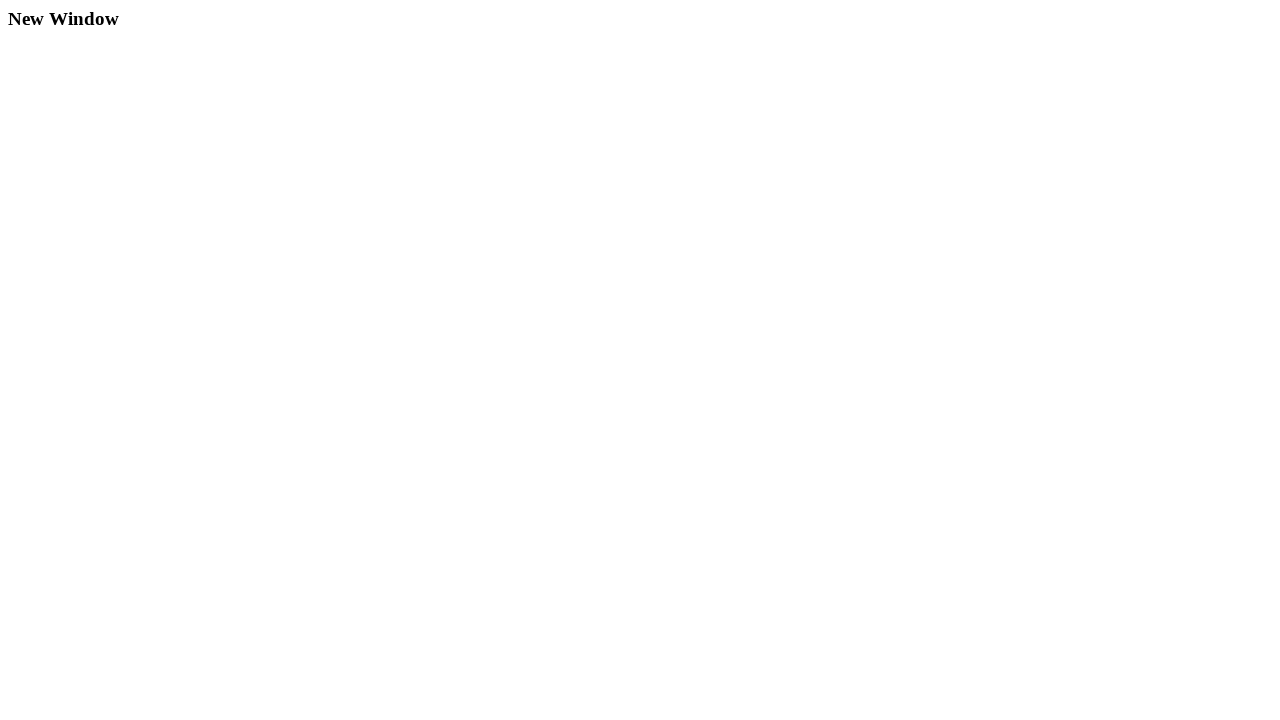

Closed the new window
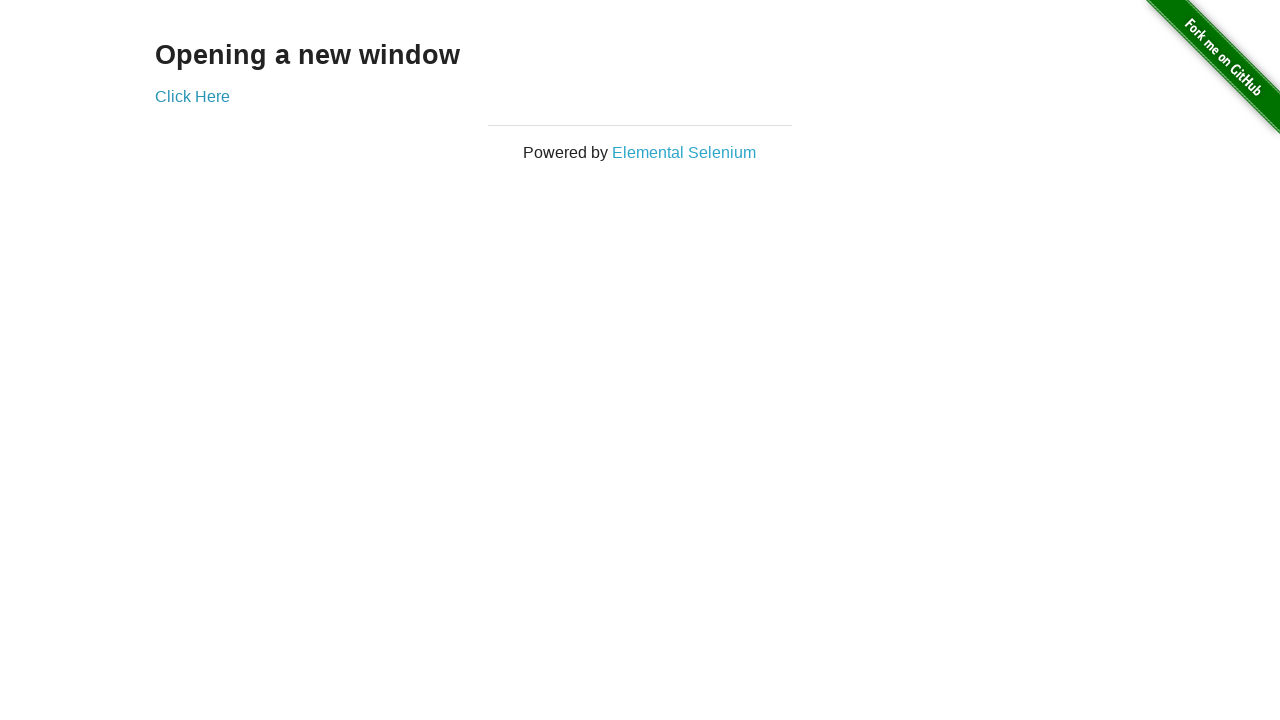

Verified returned to original window with title 'The Internet'
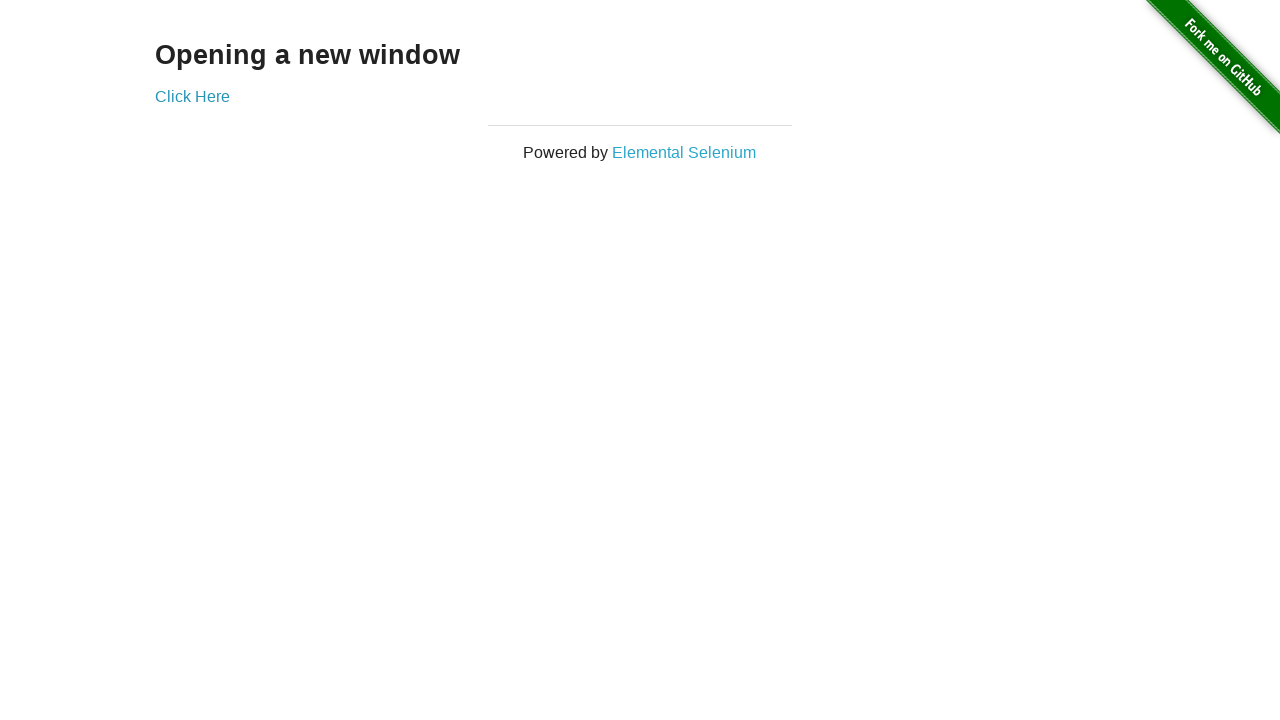

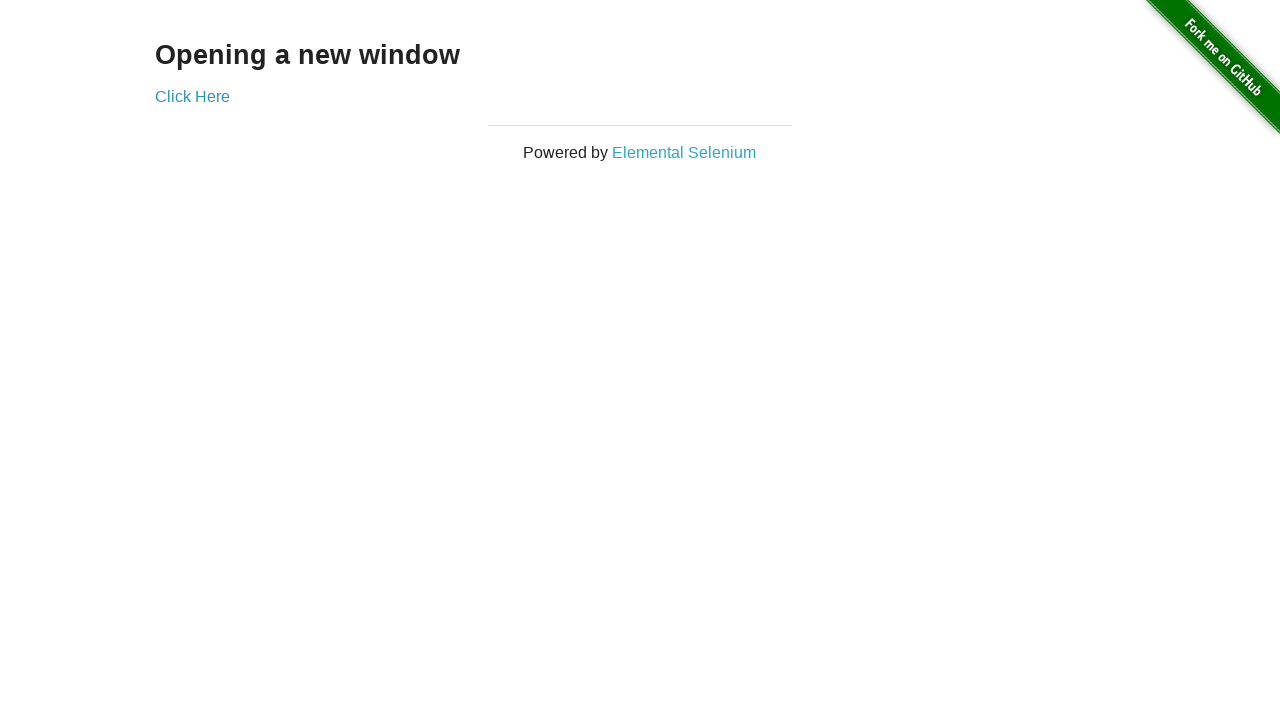